Tests JavaScript alert handling by clicking a button to trigger an alert, reading the alert text, and accepting it

Starting URL: https://letcode.in/alert

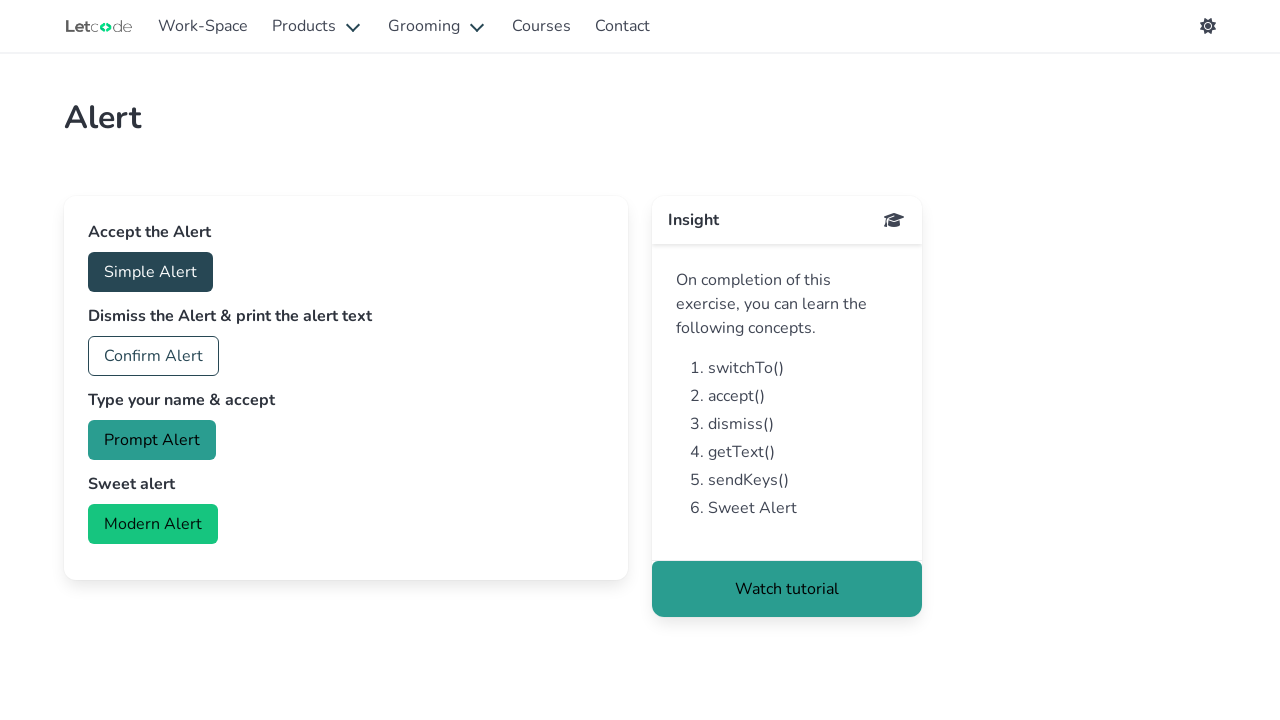

Clicked button to trigger JavaScript alert at (150, 272) on #accept
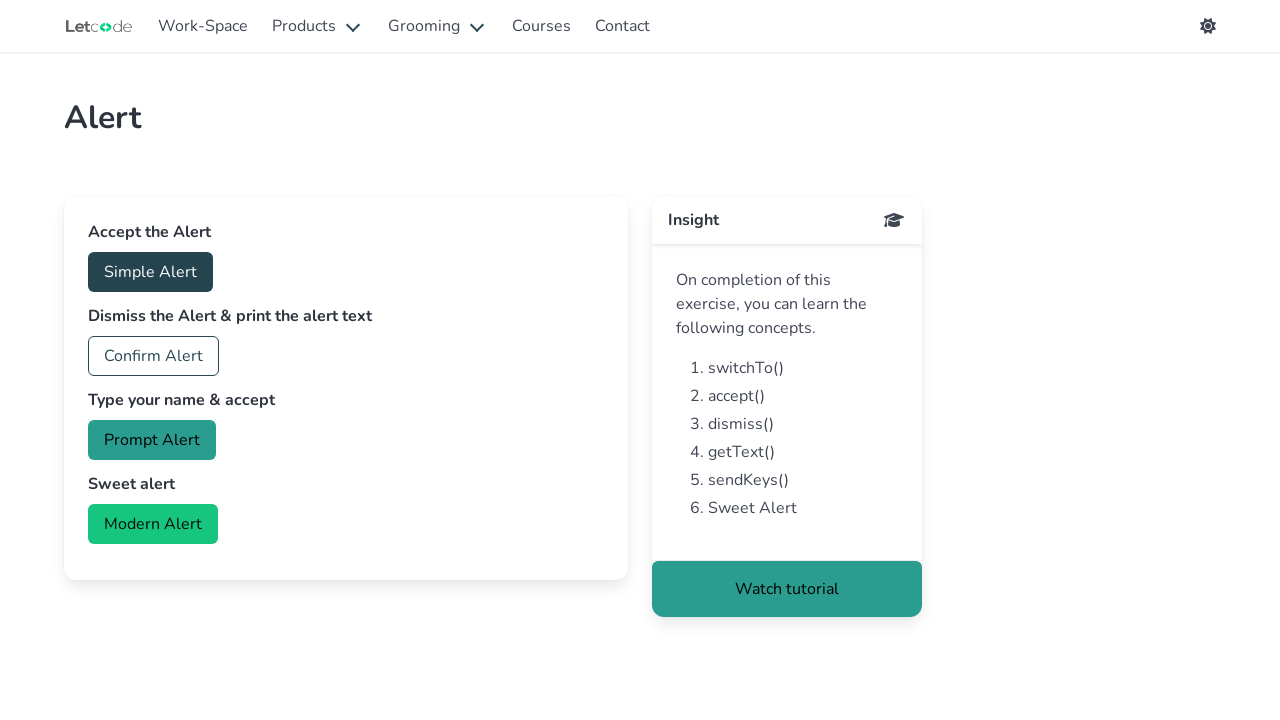

Set up dialog event listener to accept alerts
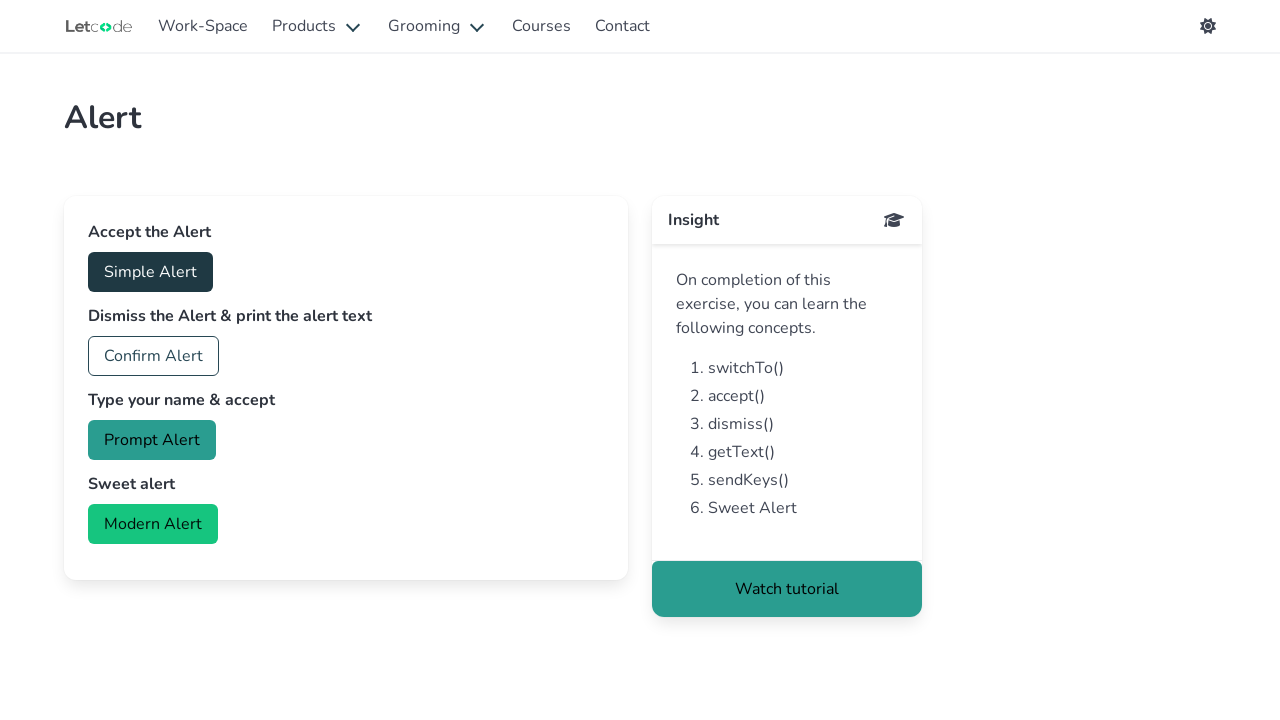

Clicked button and waited for dialog event at (150, 272) on #accept
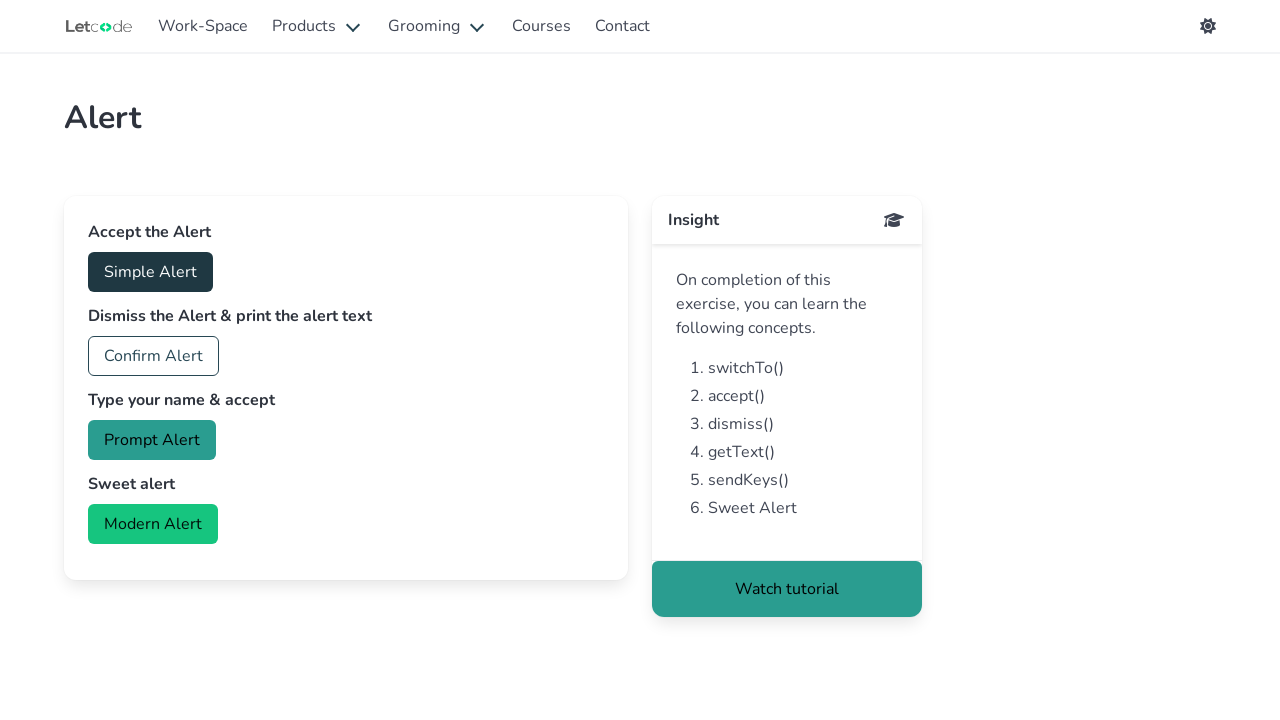

Retrieved dialog object from event
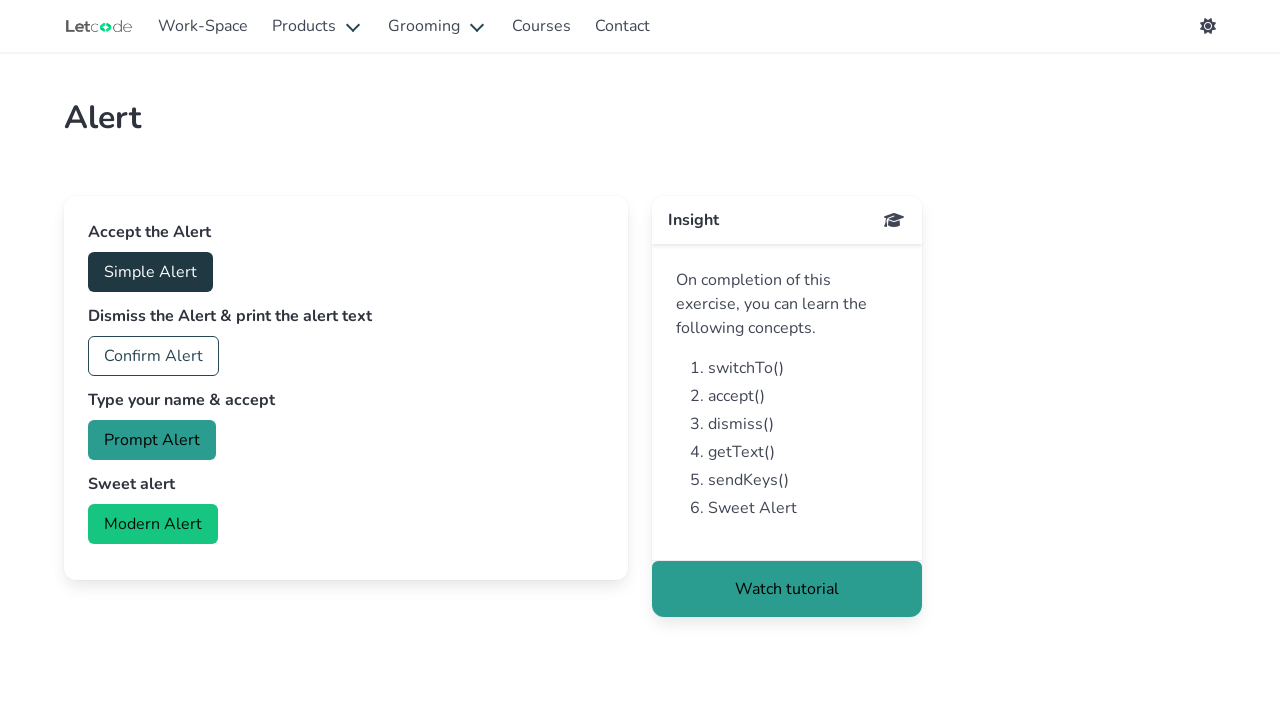

Waited 500ms for alert processing to complete
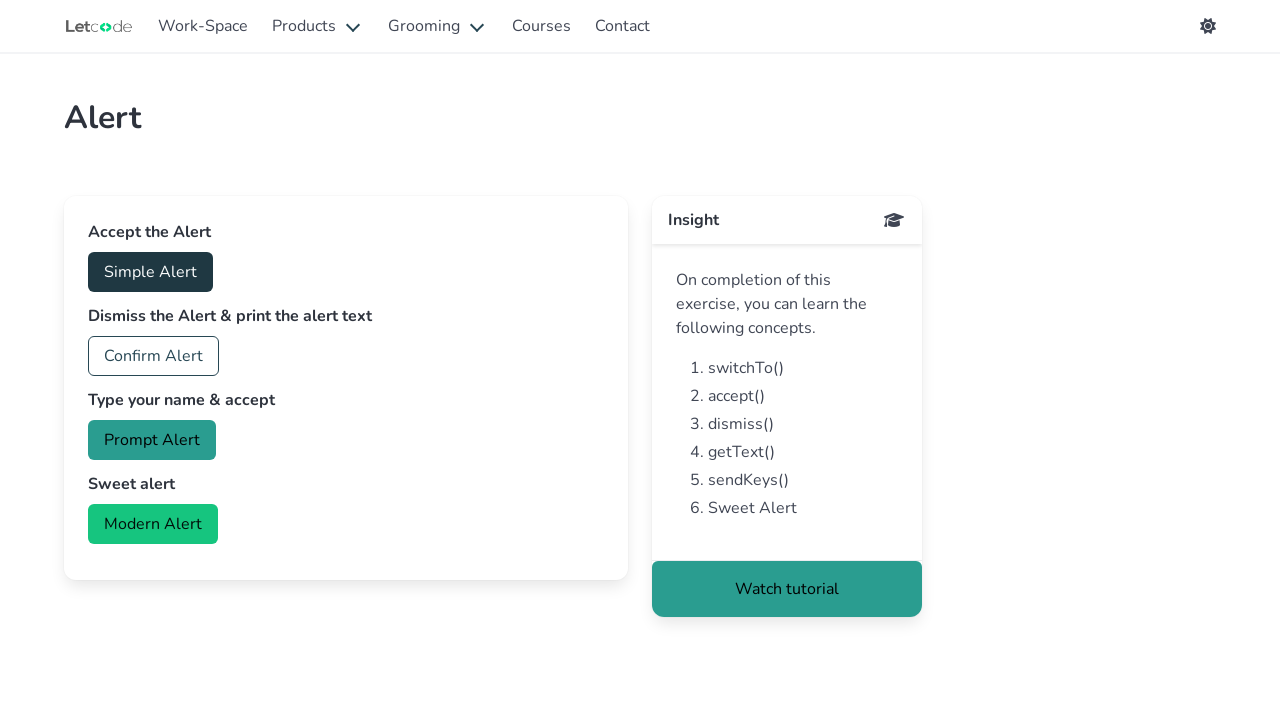

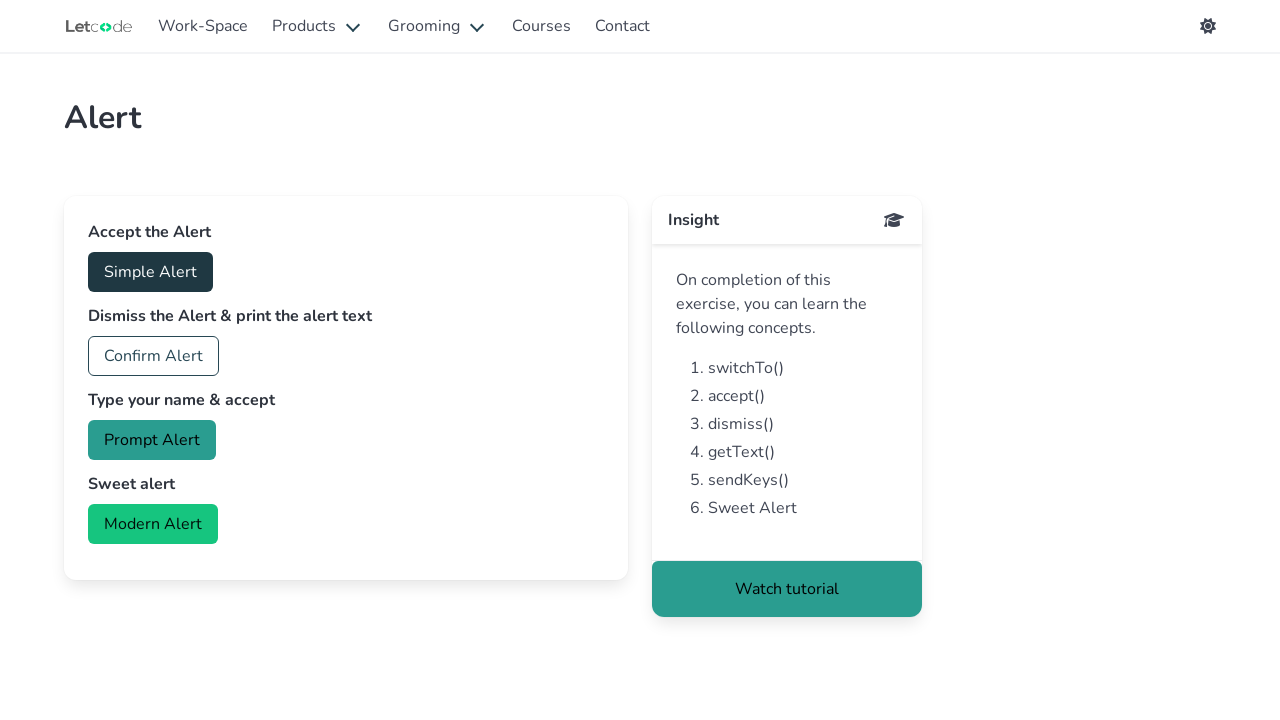